Opens the Maven Central Repository search page and verifies it loads successfully

Starting URL: https://search.maven.org/

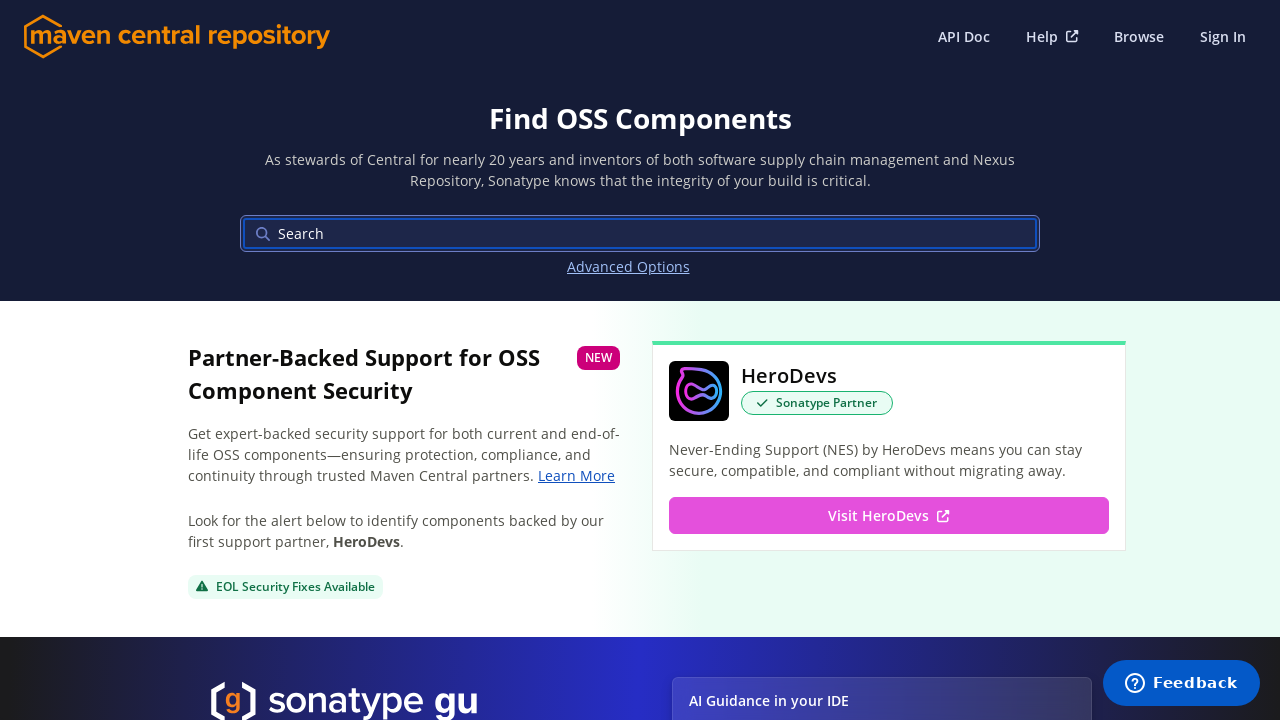

Navigated to Maven Central Repository search page
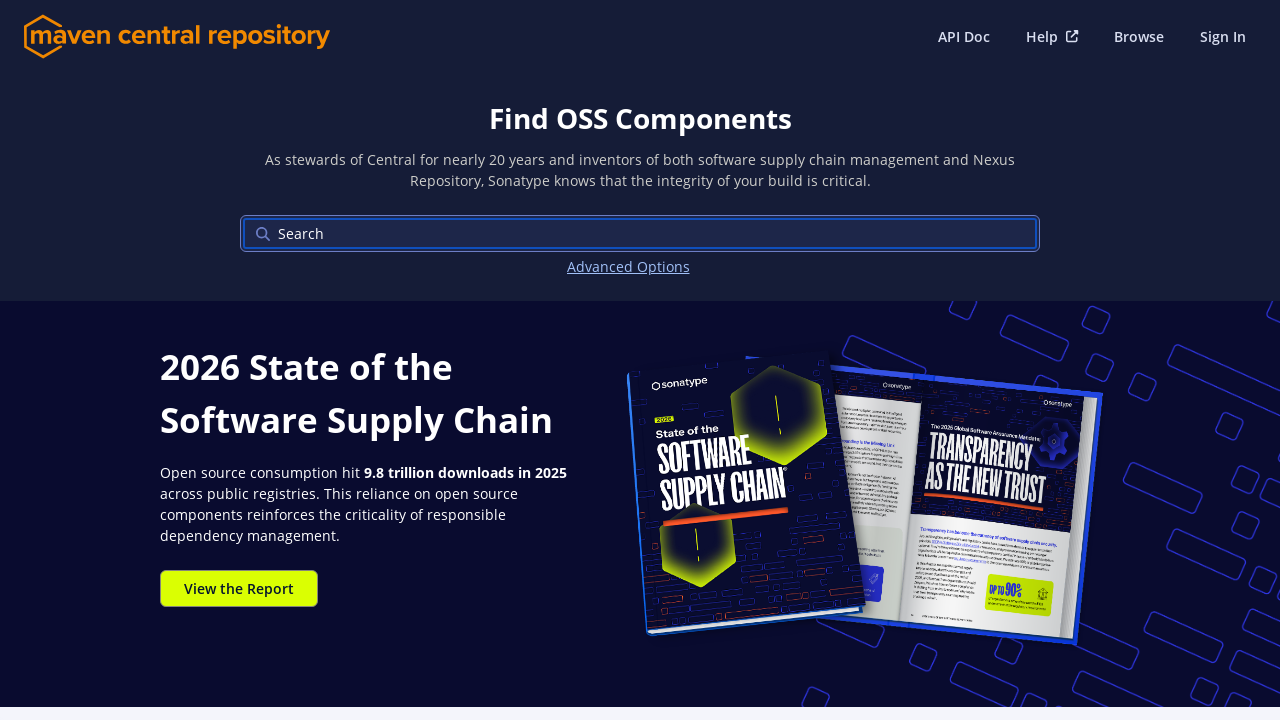

Page DOM content loaded successfully
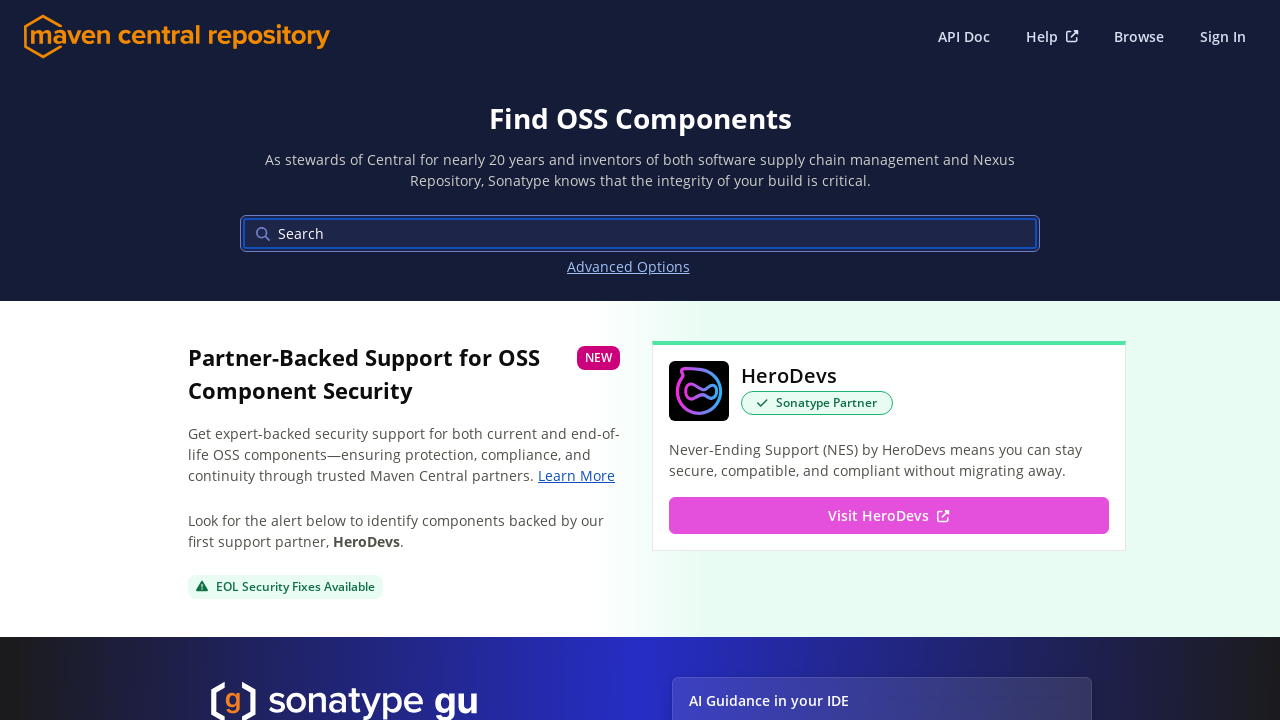

Main page content is visible and ready
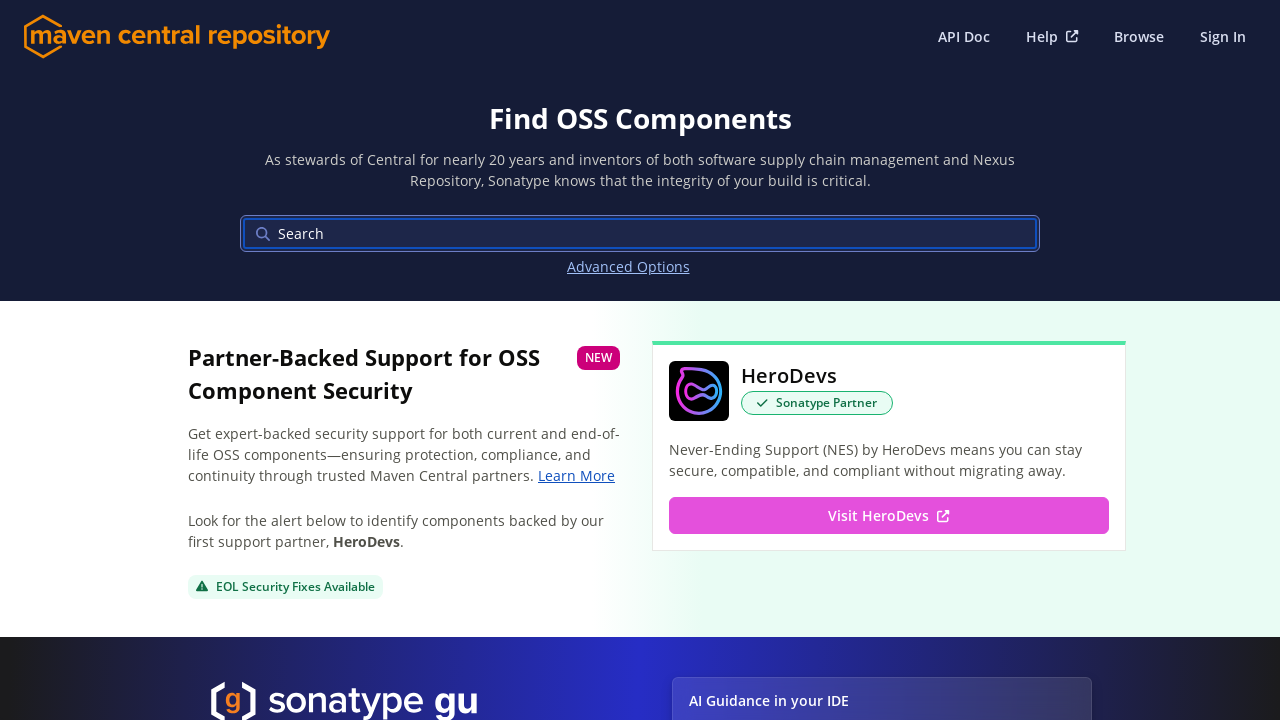

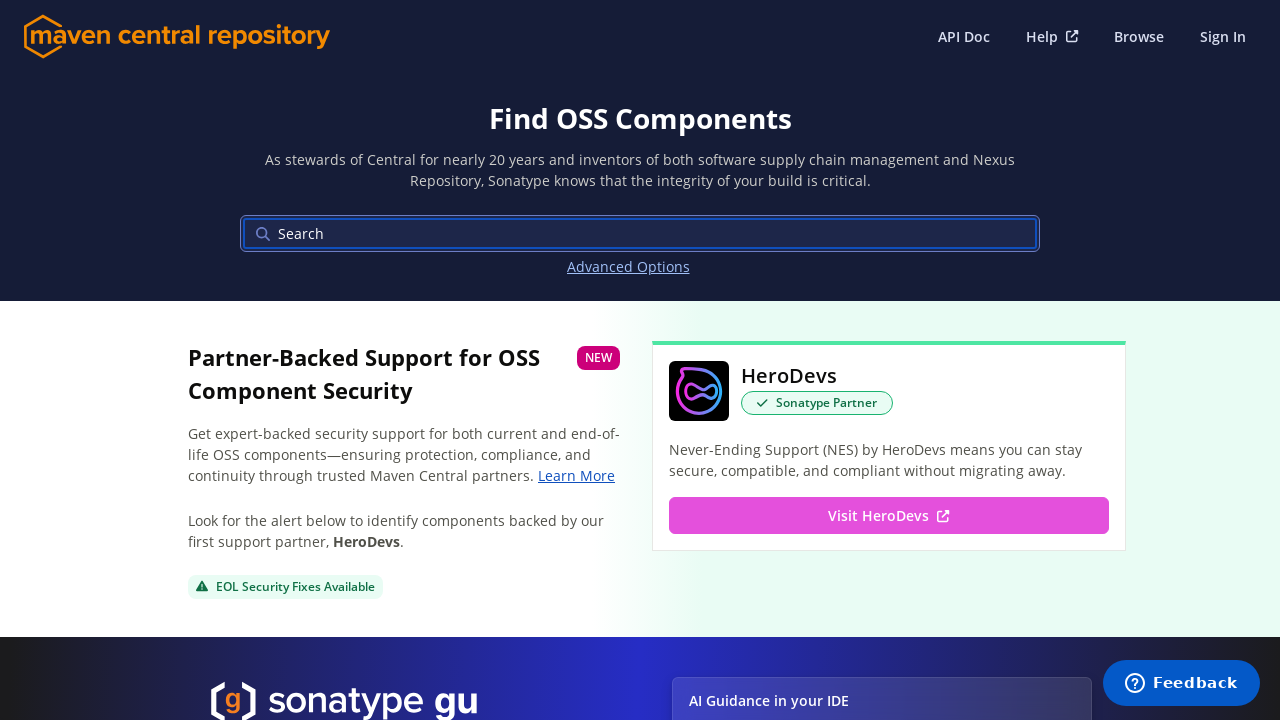